Tests multi-select dropdown functionality by selecting multiple options using different methods (visible text, index, value), verifying selections, then deselecting an option and verifying the updated selection state.

Starting URL: https://v1.training-support.net/selenium/selects

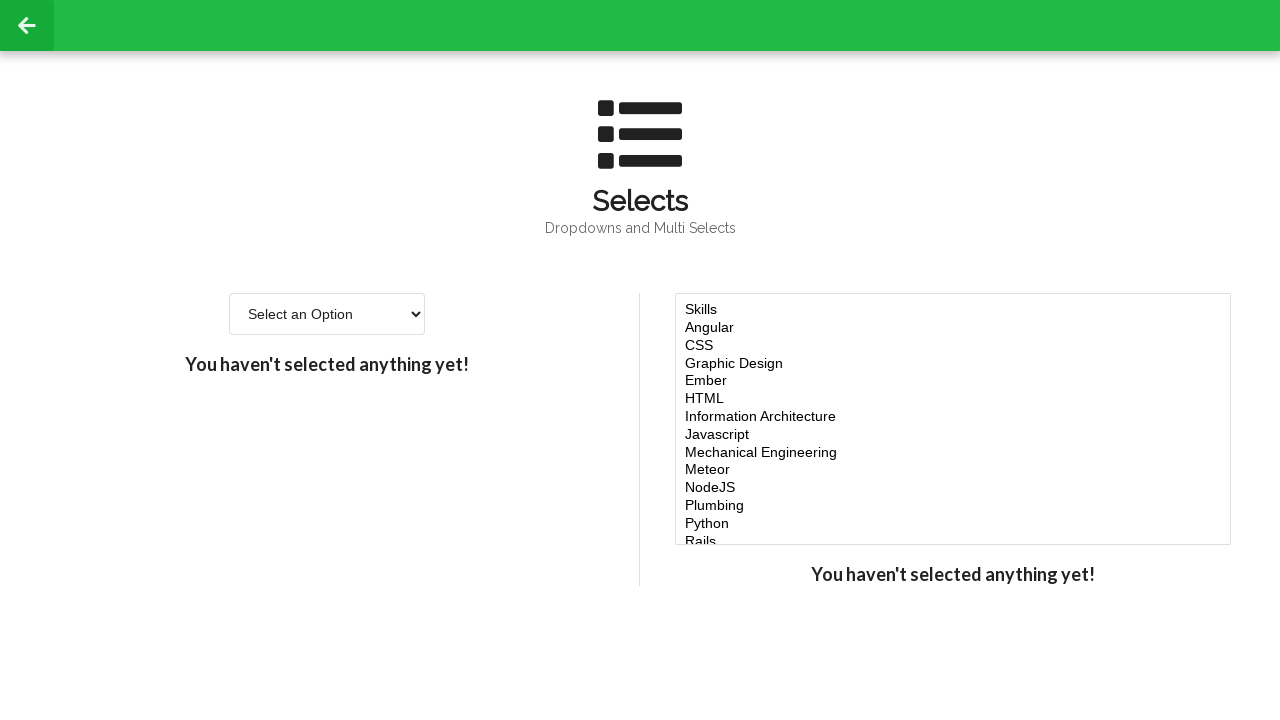

Located the multi-select dropdown element
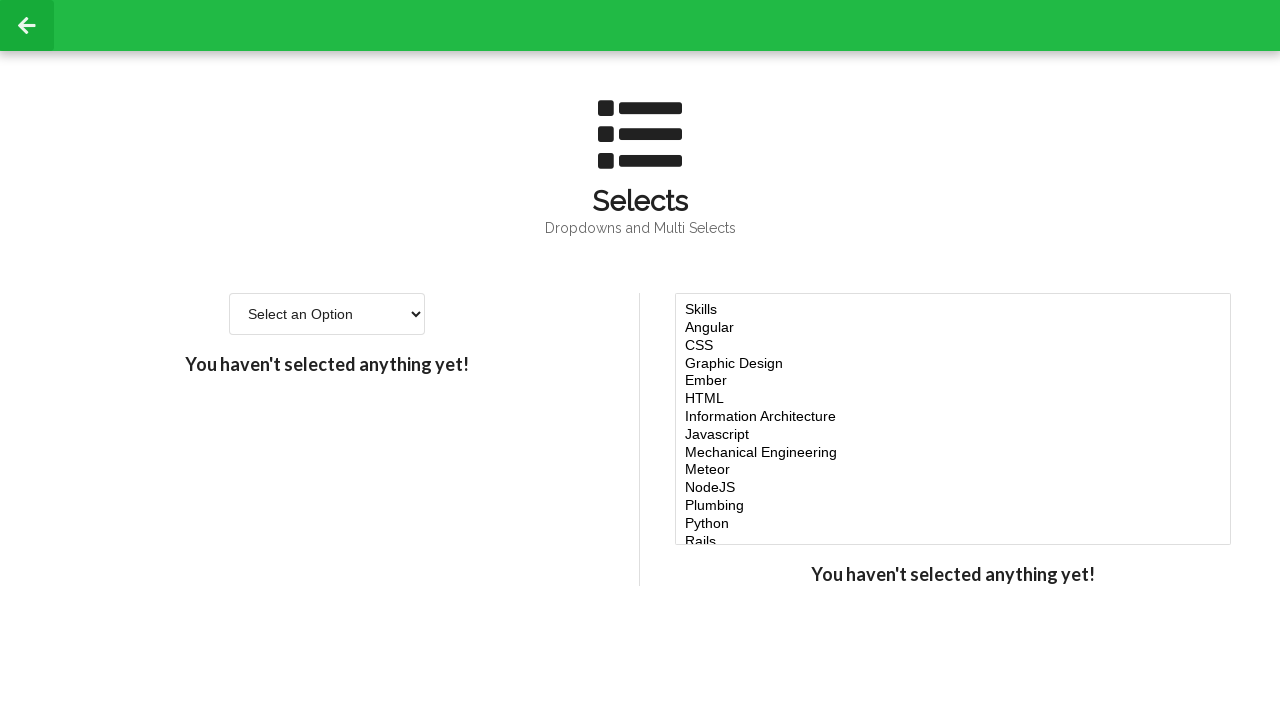

Selected 'Javascript' option using visible text on #multi-select
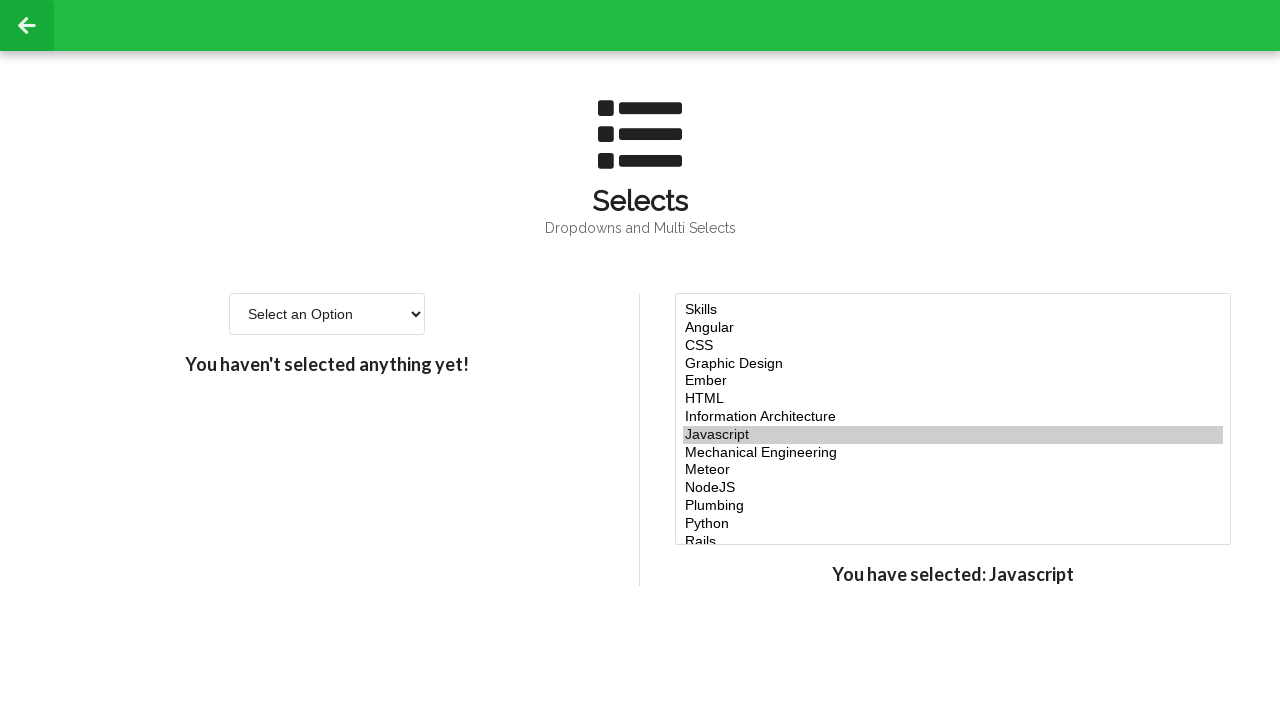

Selected option at index 4 on #multi-select
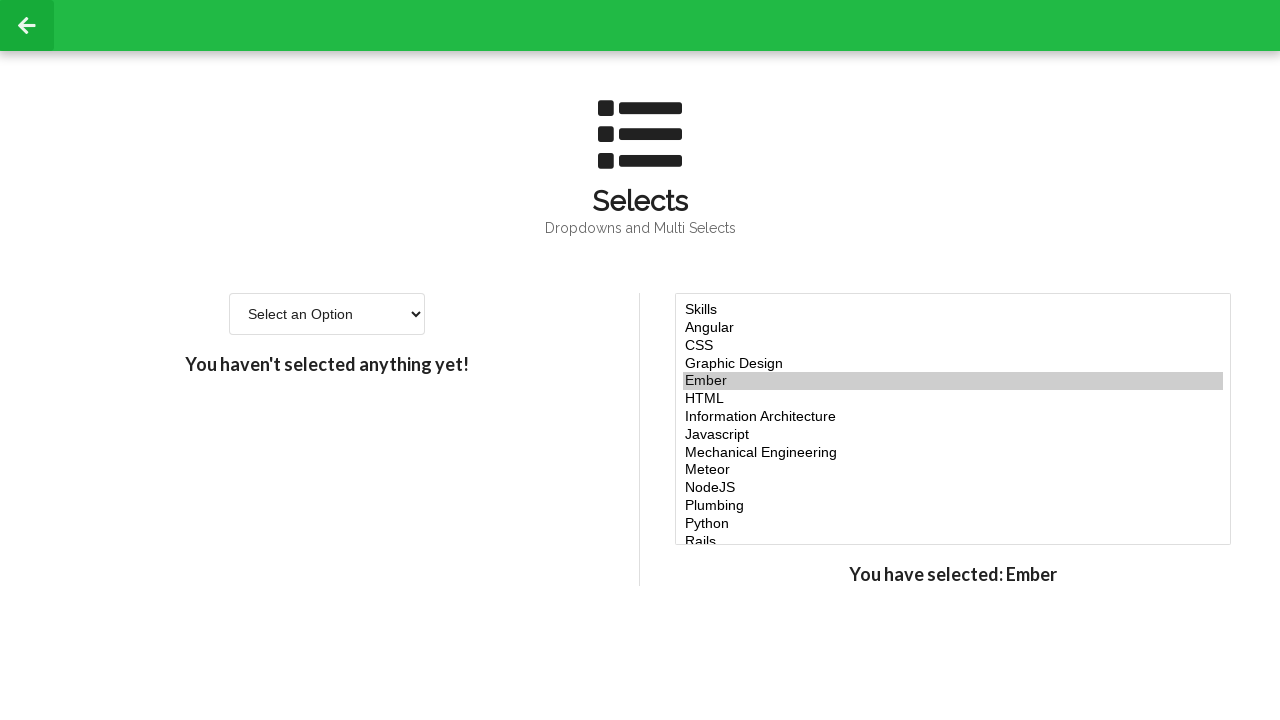

Selected option at index 5 on #multi-select
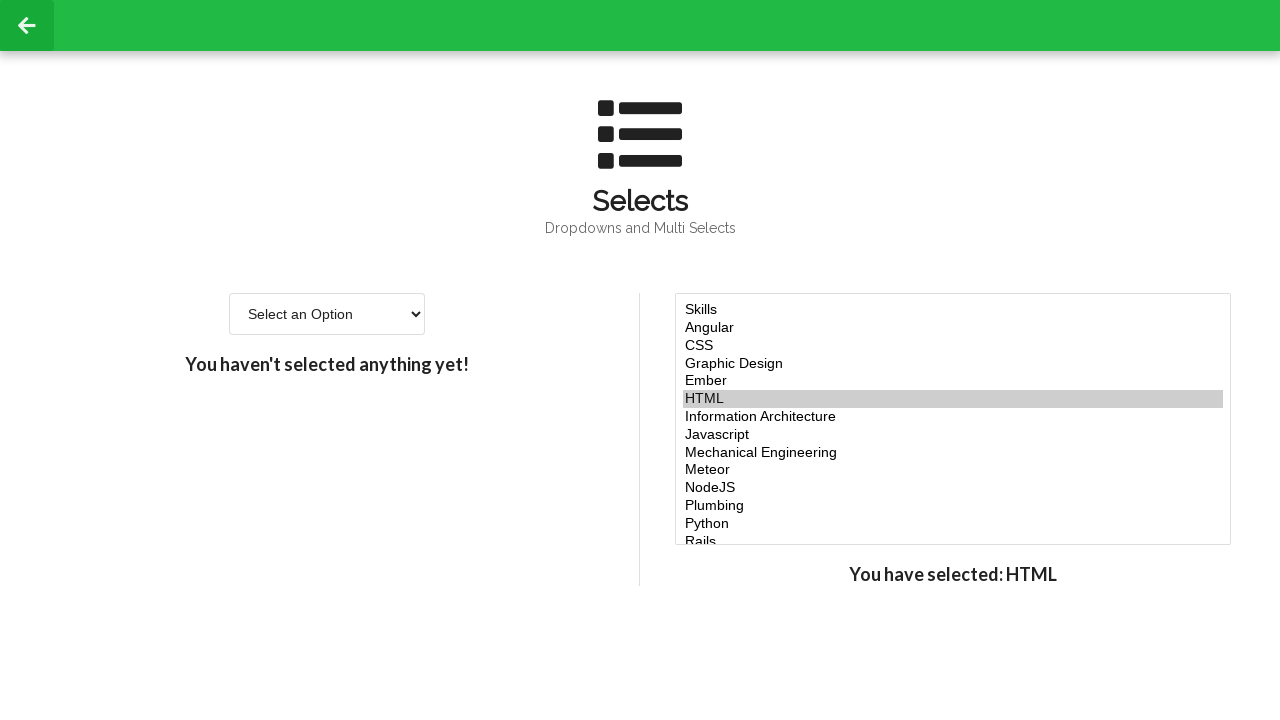

Selected option at index 6 on #multi-select
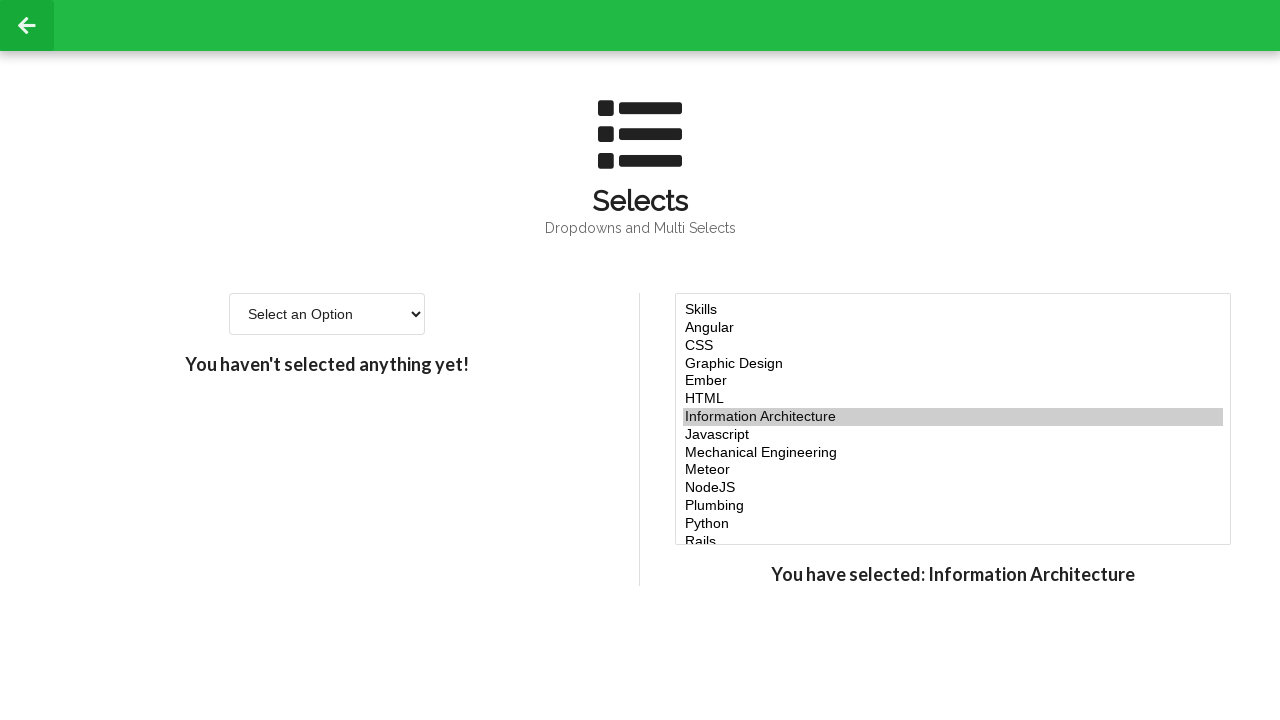

Selected 'NodeJS' option using value attribute on #multi-select
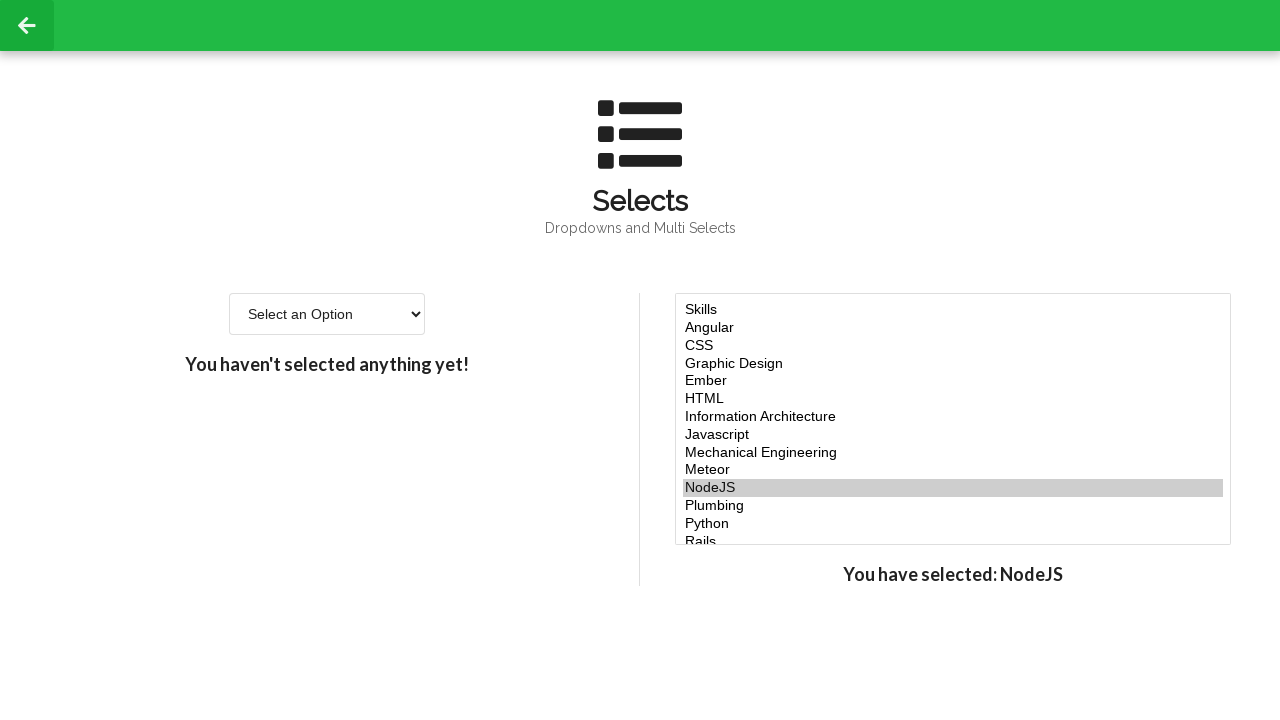

Waited 500ms for selections to be registered
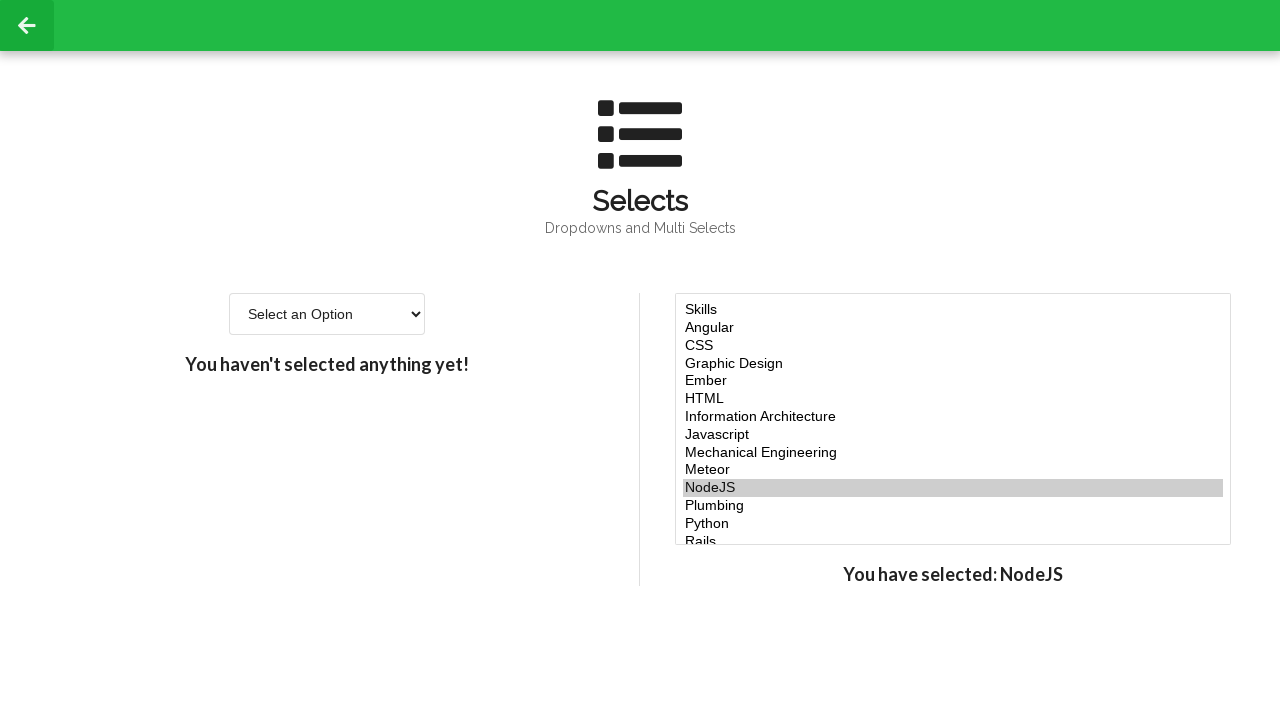

Retrieved all currently selected option values
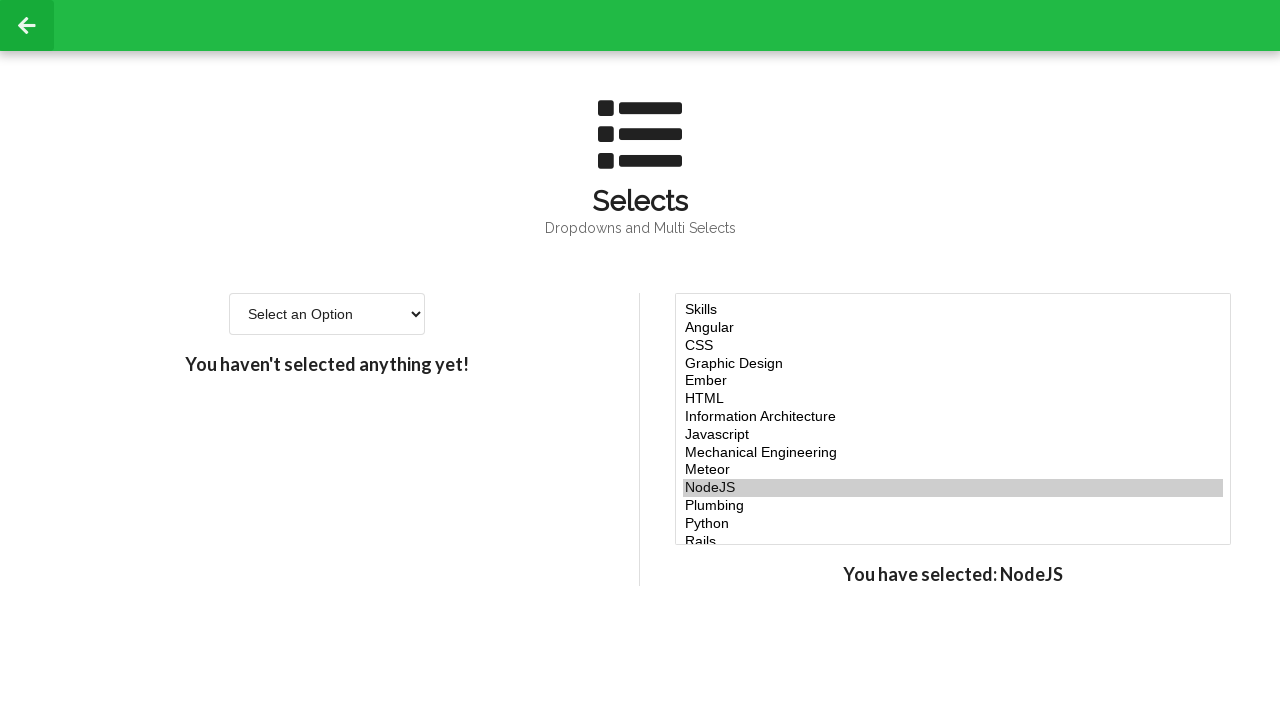

Deselected the option at index 5 using JavaScript
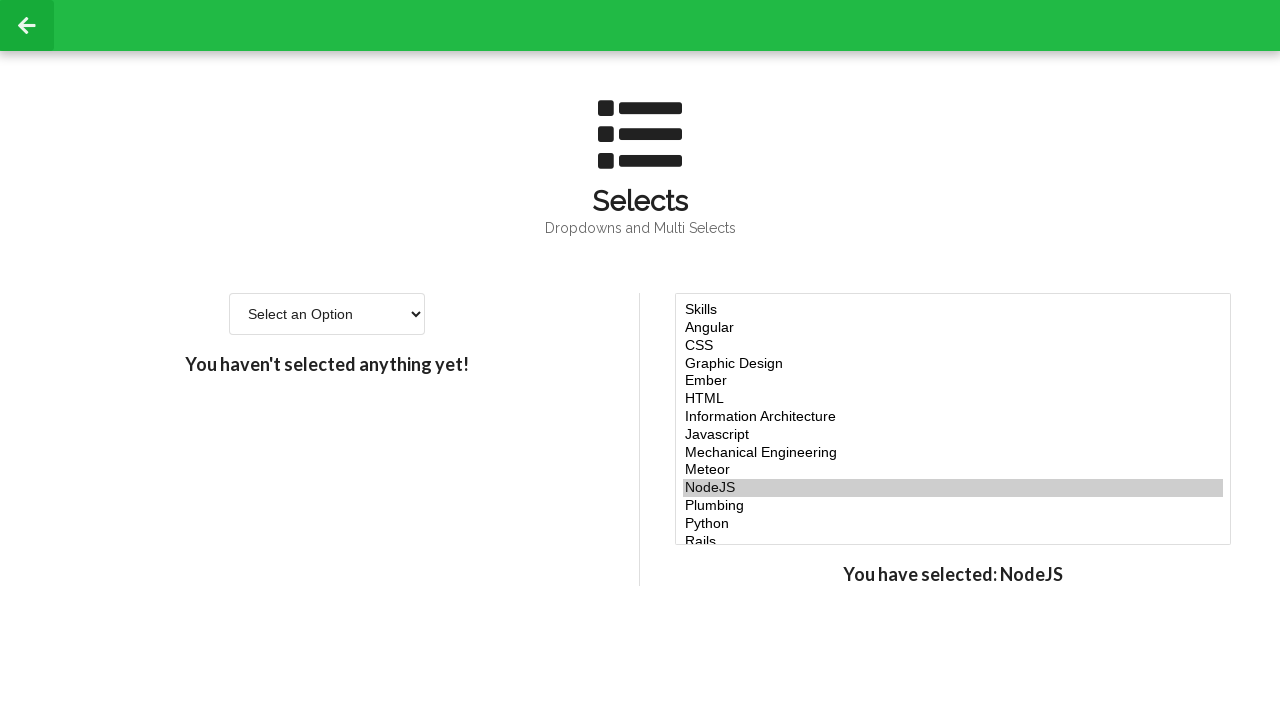

Verified multi-select dropdown is still visible
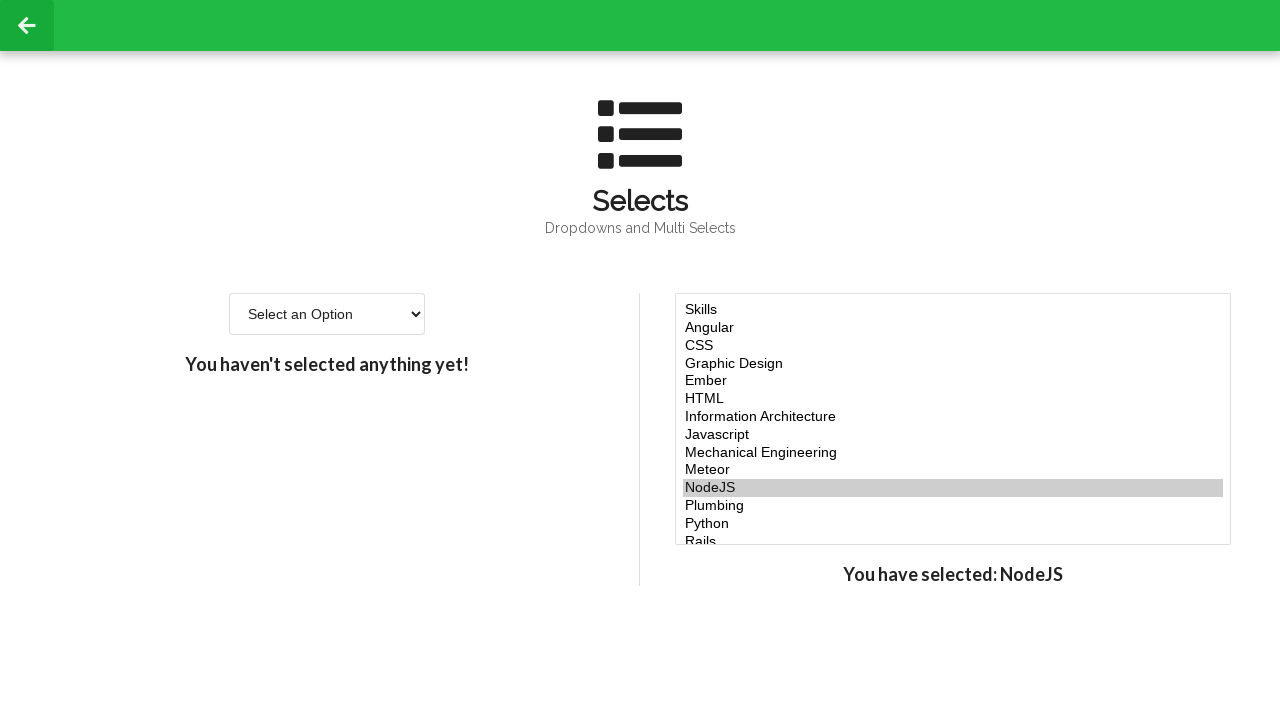

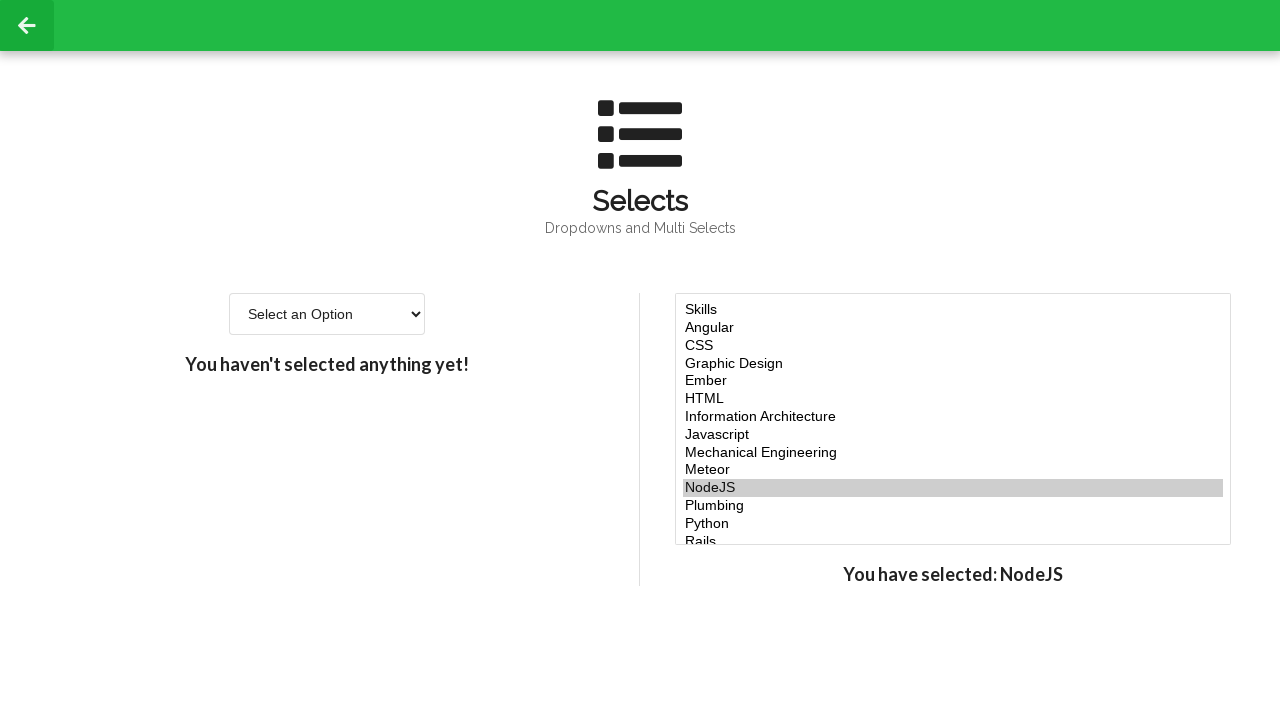